Tests the TinyMCE editor by clearing its content and then setting new content using JavaScript execution

Starting URL: http://the-internet.herokuapp.com/tinymce

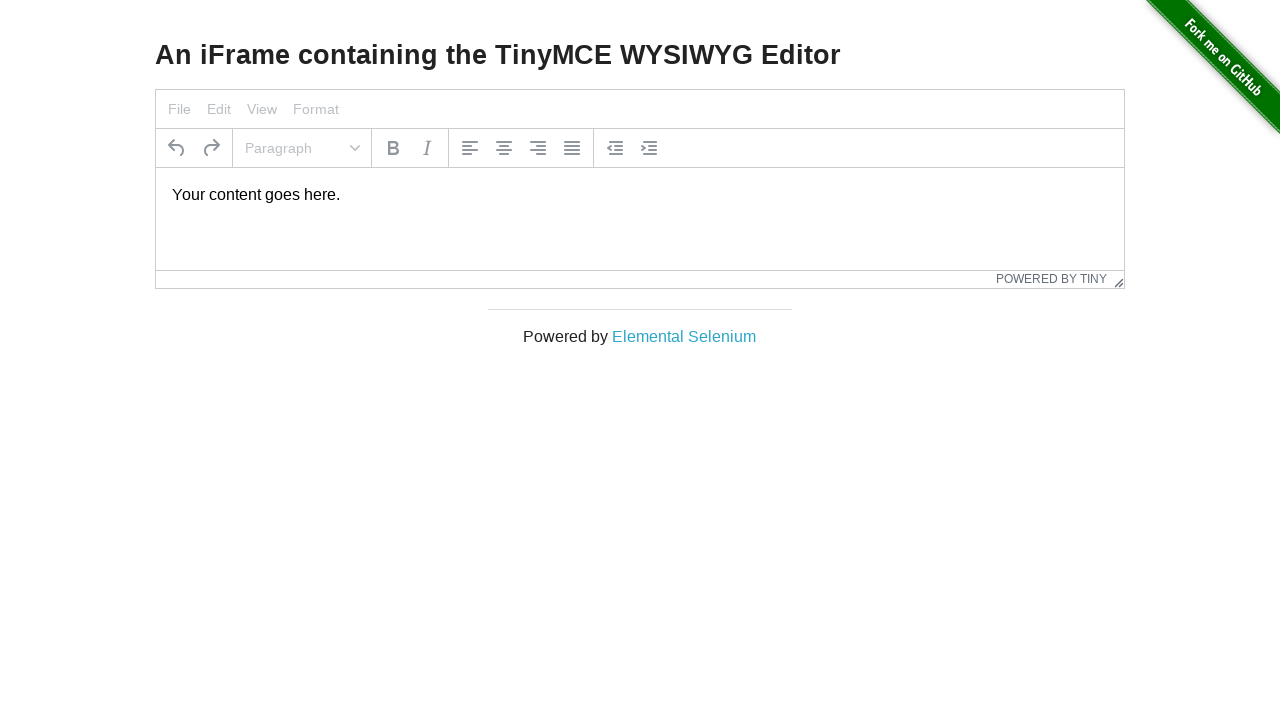

Waited for TinyMCE editor iframe to load
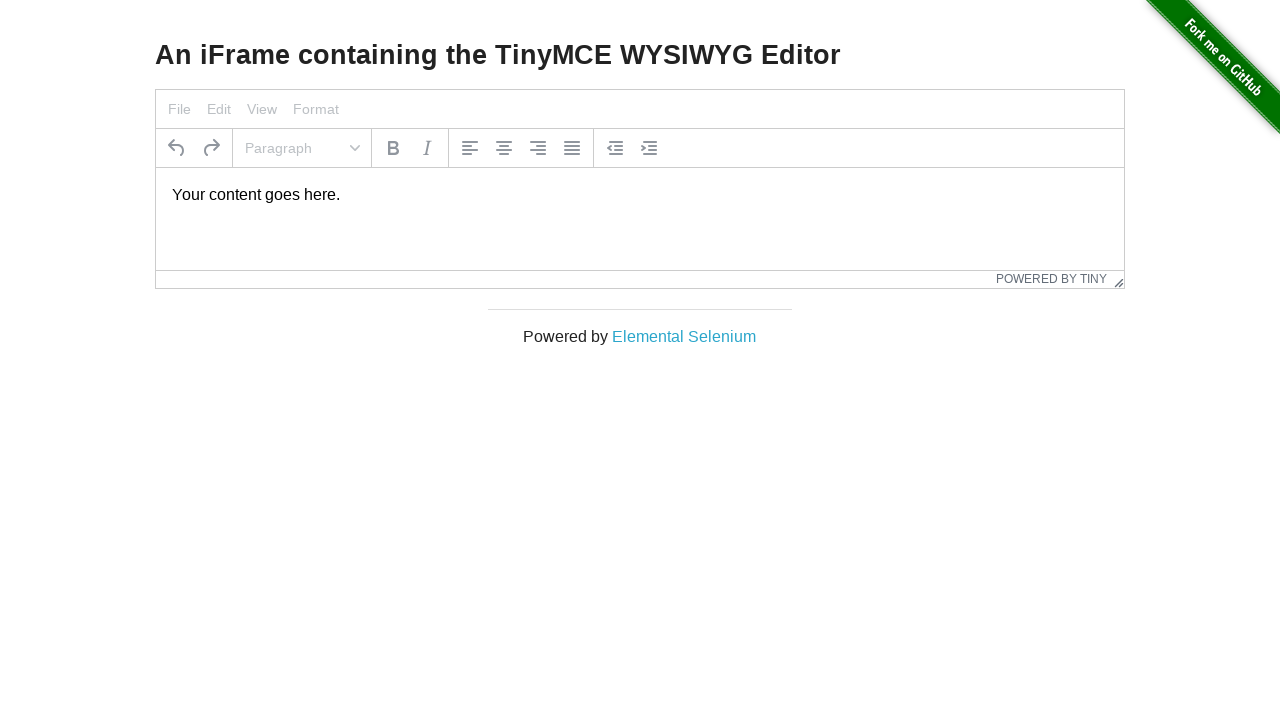

Cleared TinyMCE editor content
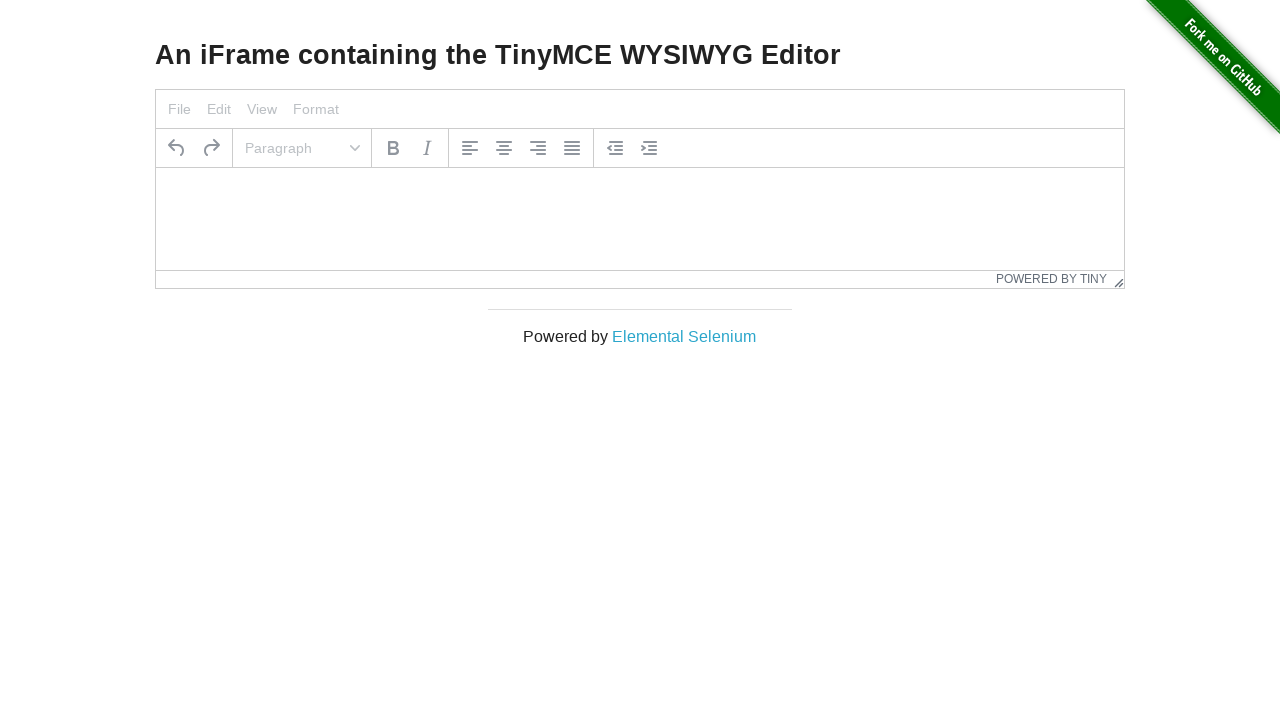

Set new content in TinyMCE editor with timestamp '2024-03-15T14:32:47.123456'
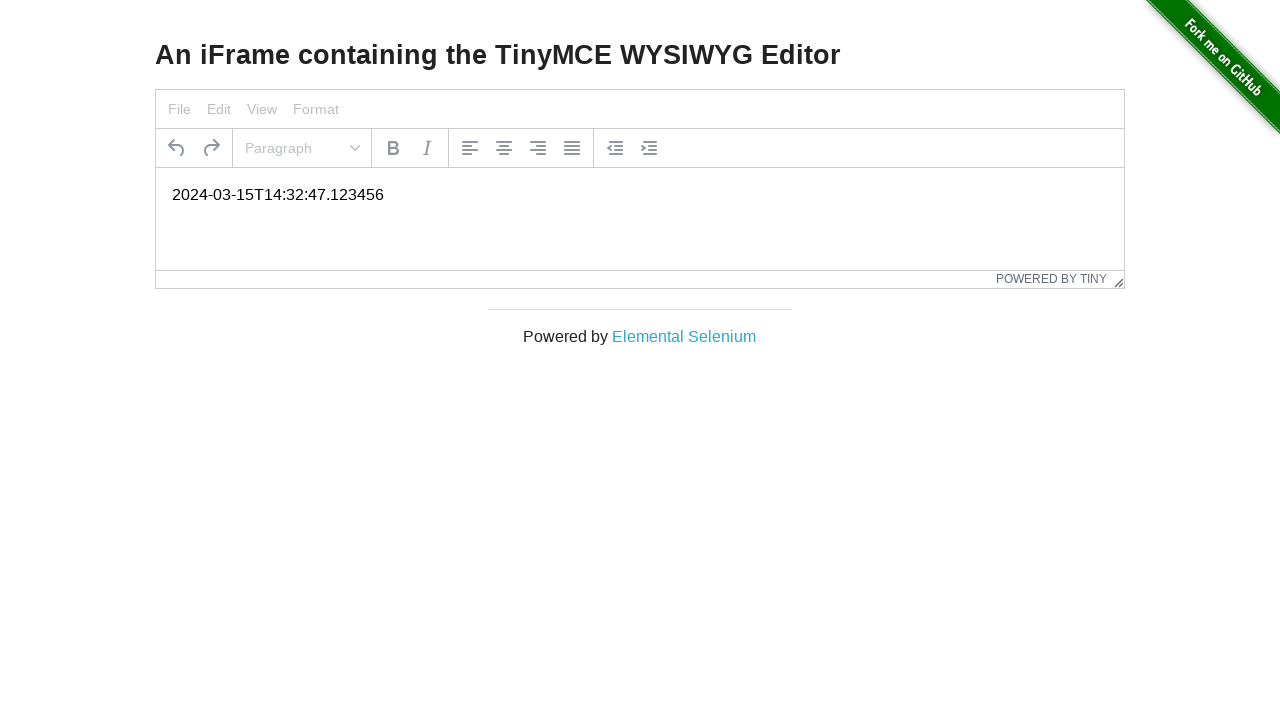

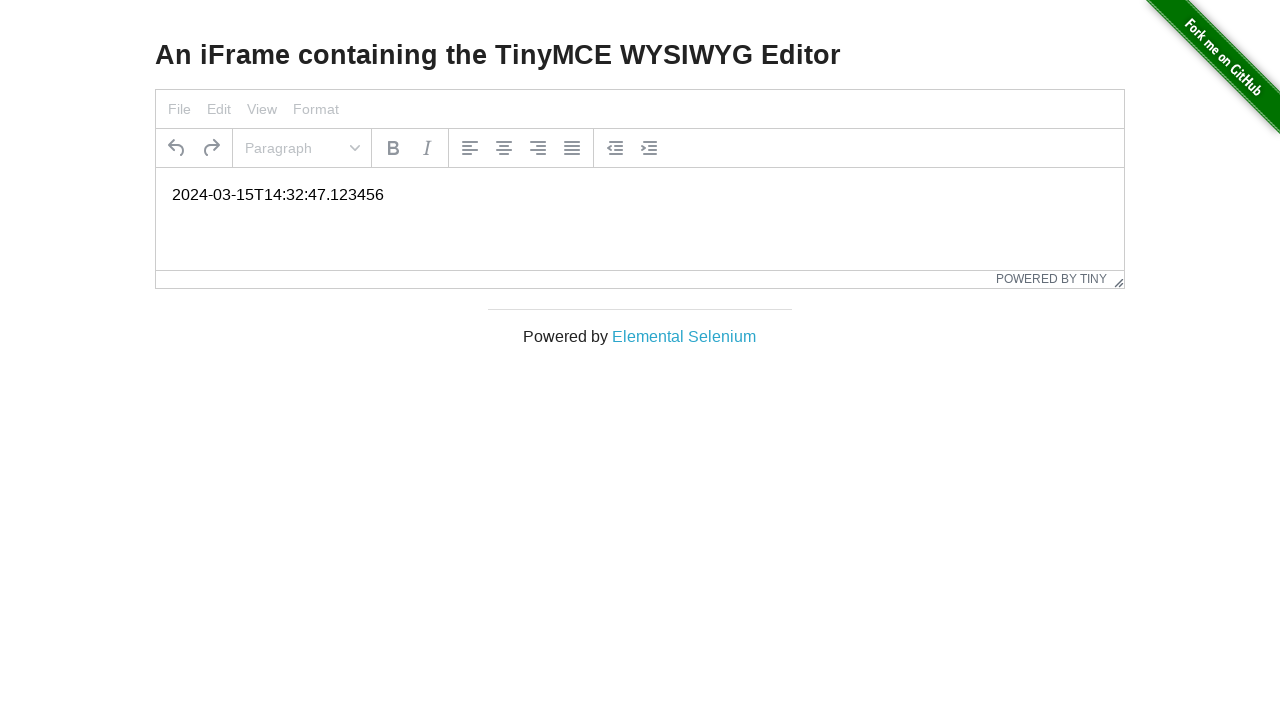